Tests cookie management by adding, reading, and deleting cookies with refresh operations

Starting URL: https://bonigarcia.dev/selenium-webdriver-java/cookies.html

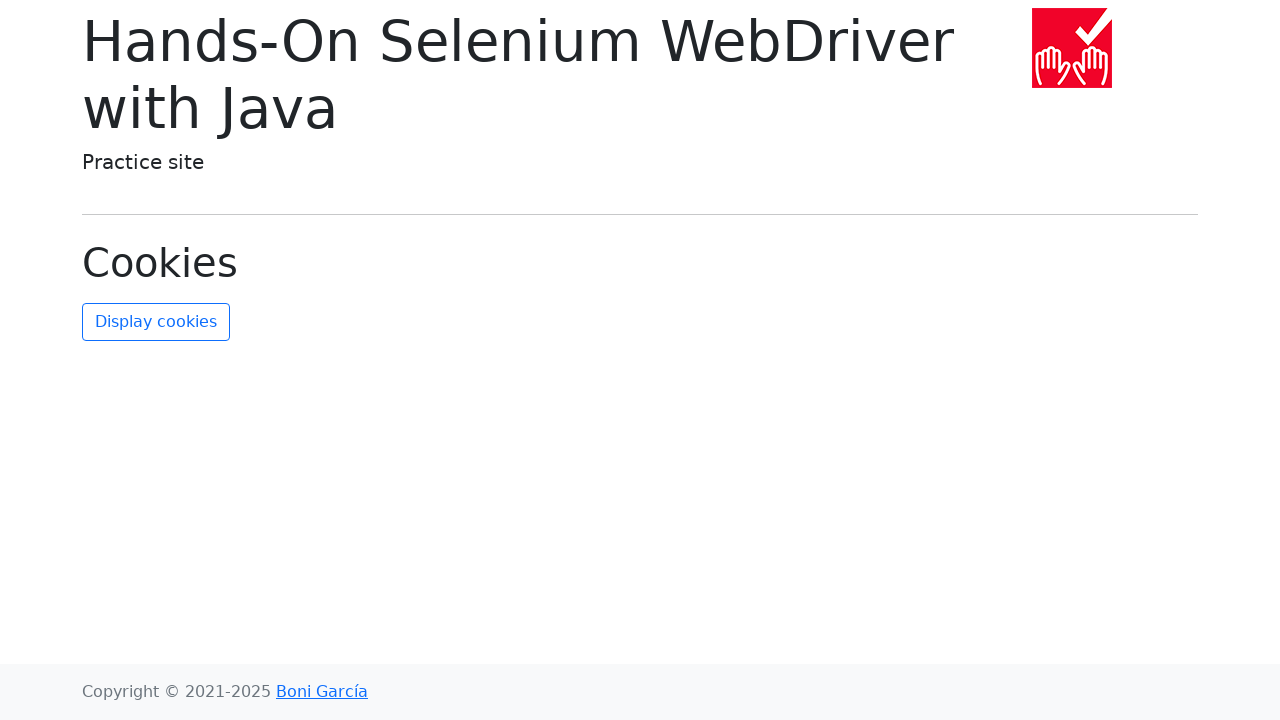

Retrieved initial cookies from context
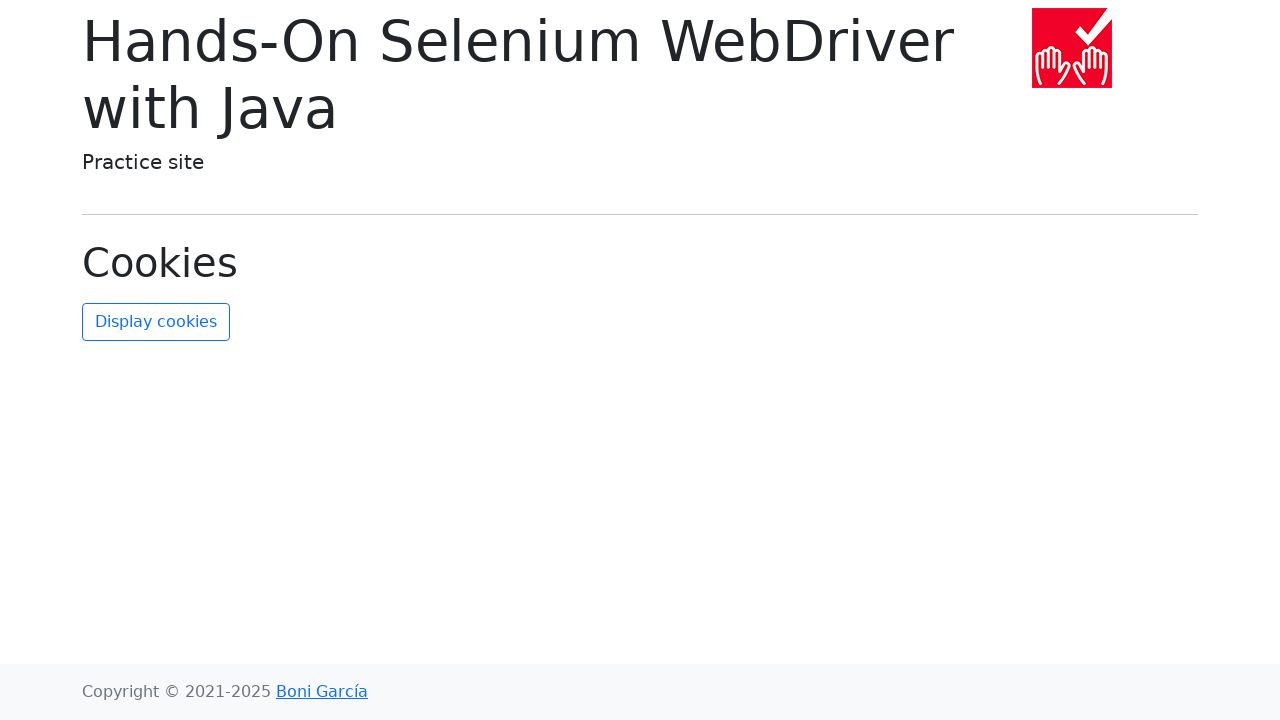

Asserted that initial cookies count equals 2
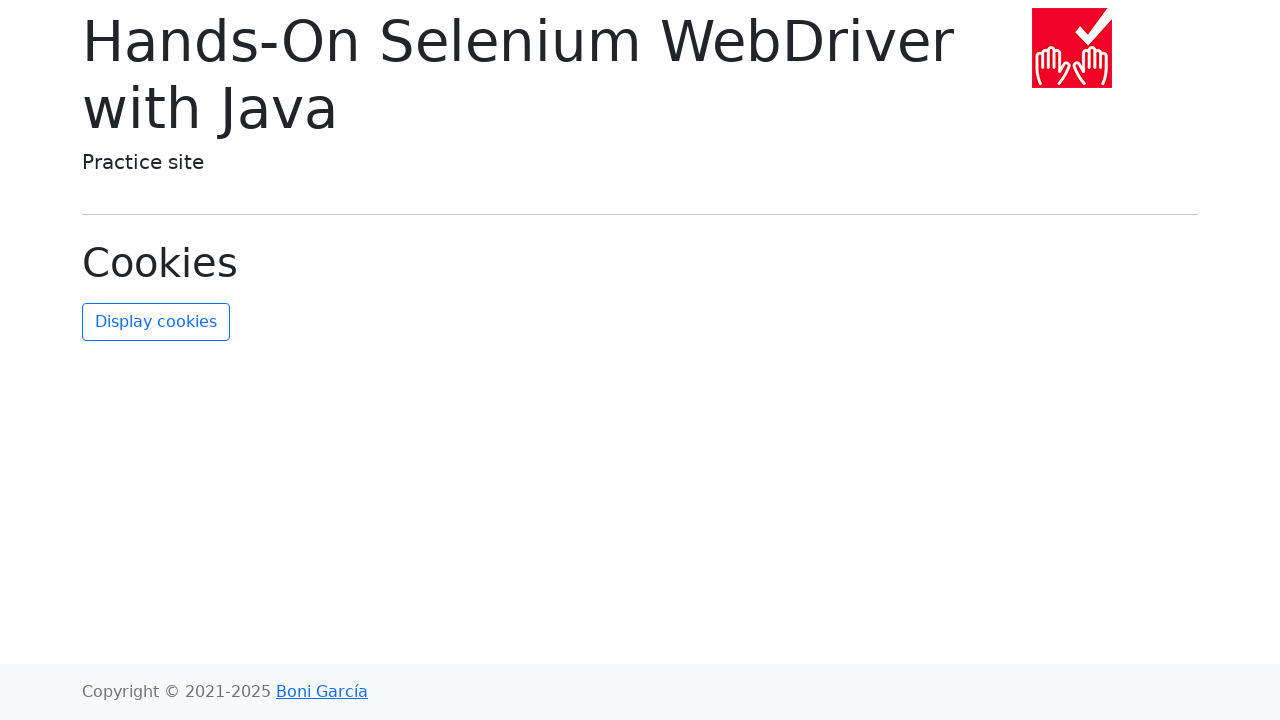

Found username cookie in cookies list
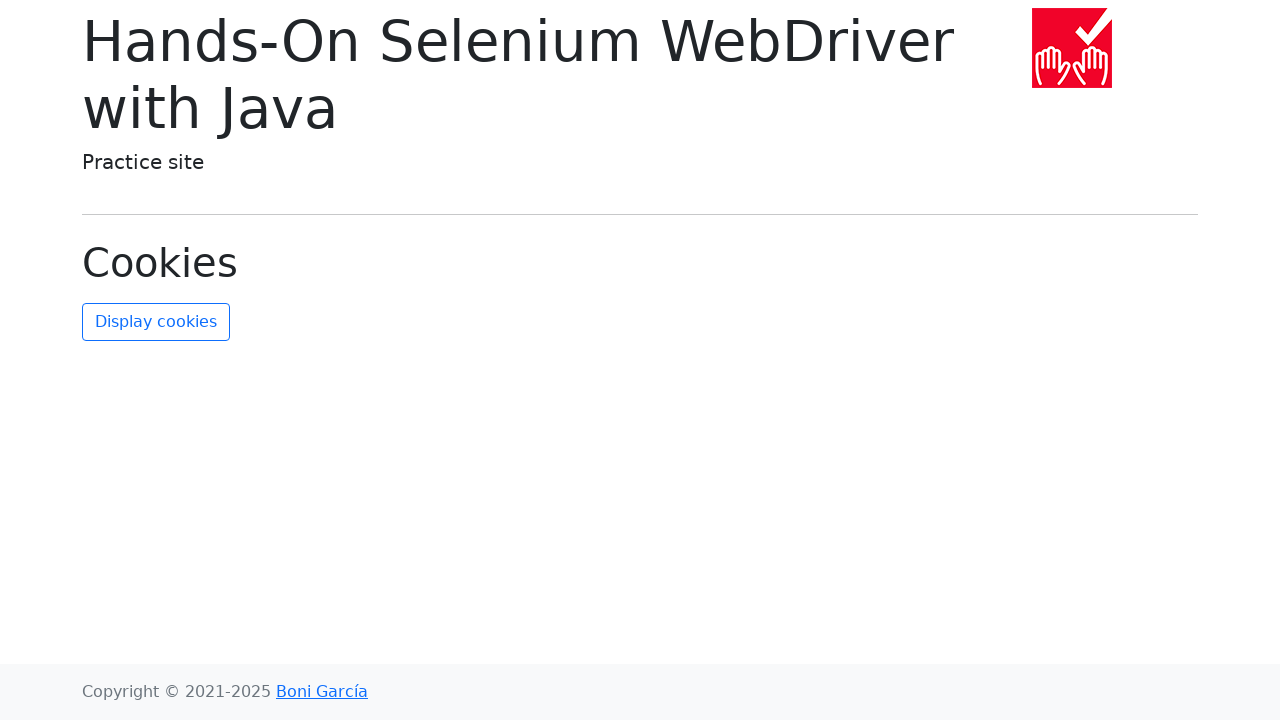

Asserted that username cookie value equals 'John Doe'
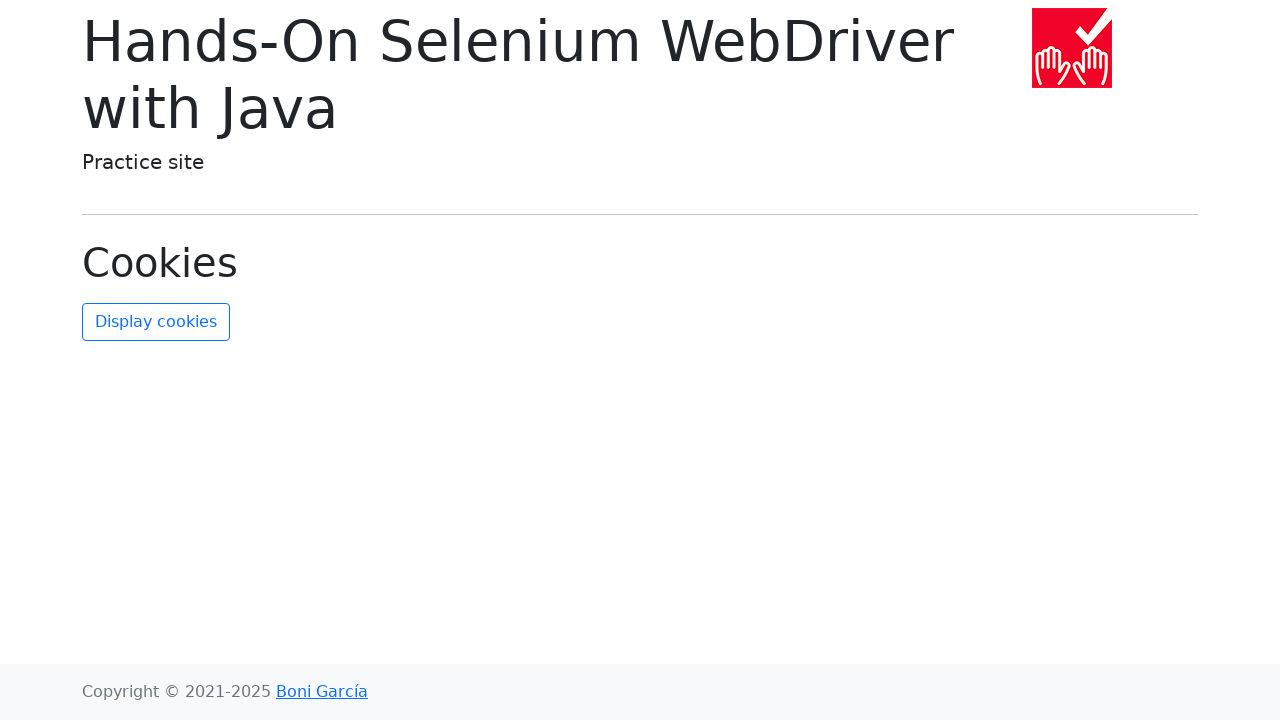

Clicked refresh cookies button at (156, 322) on #refresh-cookies
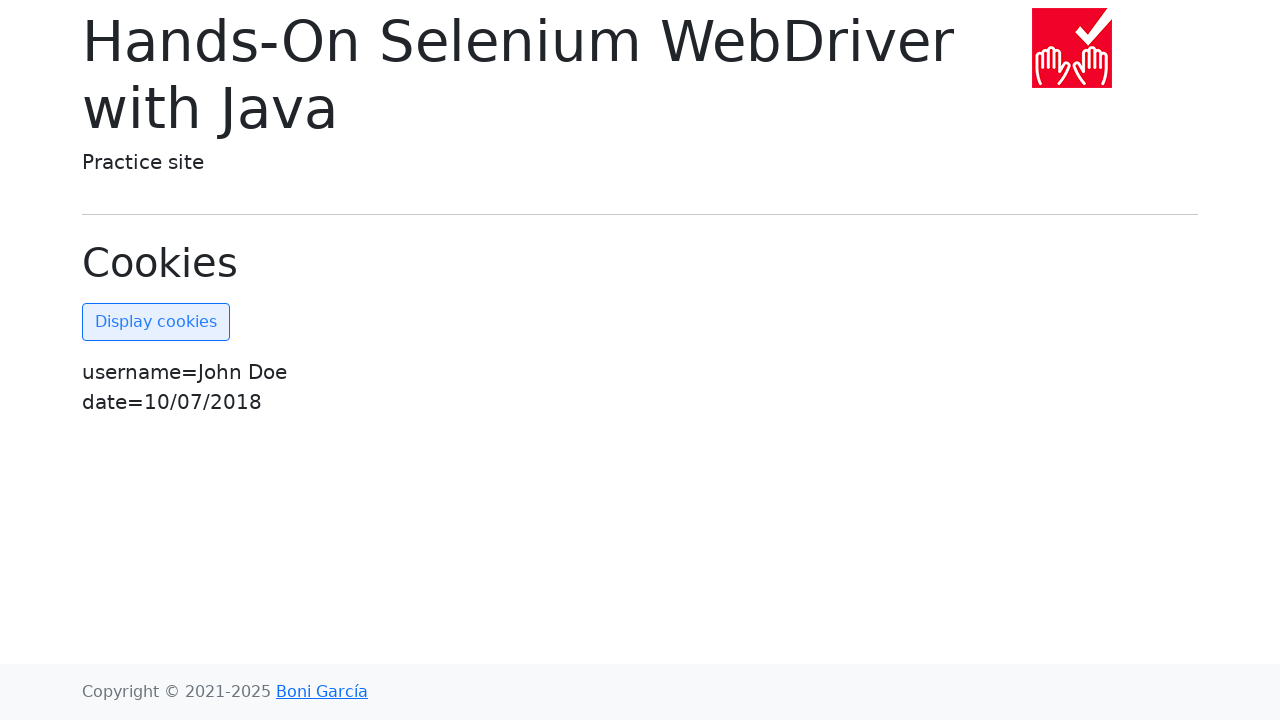

Waited 1000ms after clicking refresh cookies
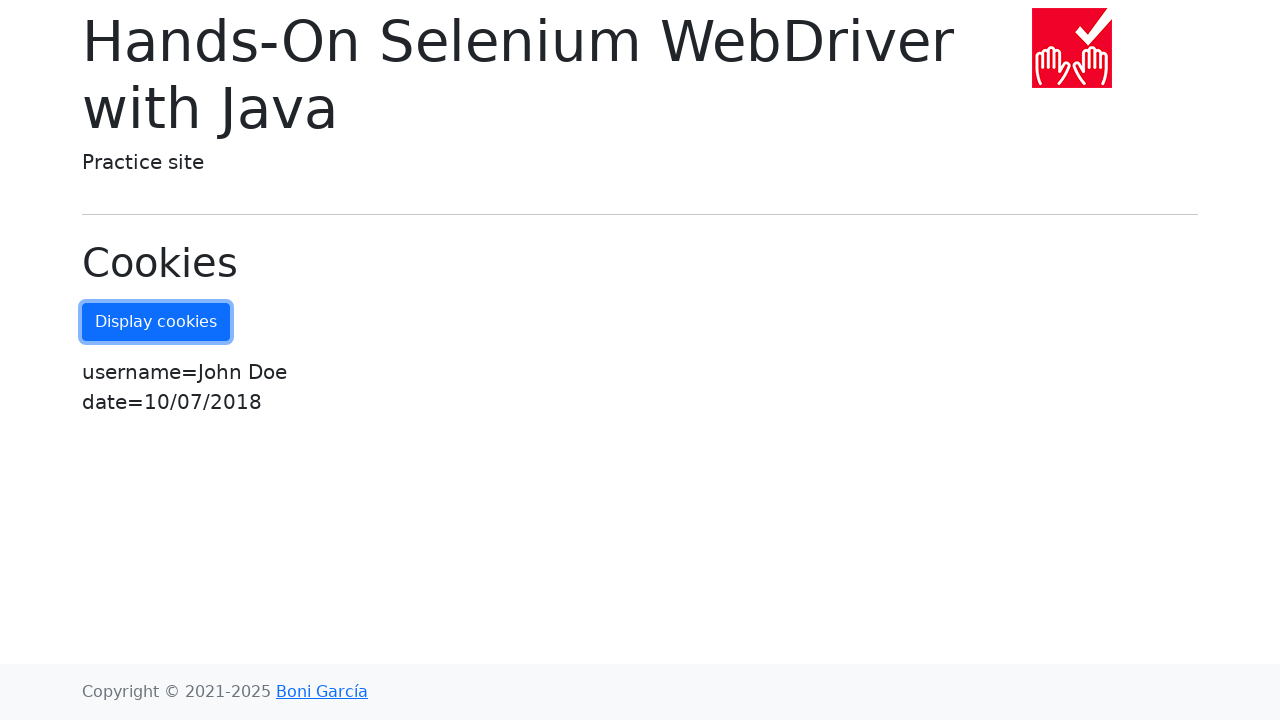

Added new cookie with name 'new-cookie-key' and value 'new-cookie-value'
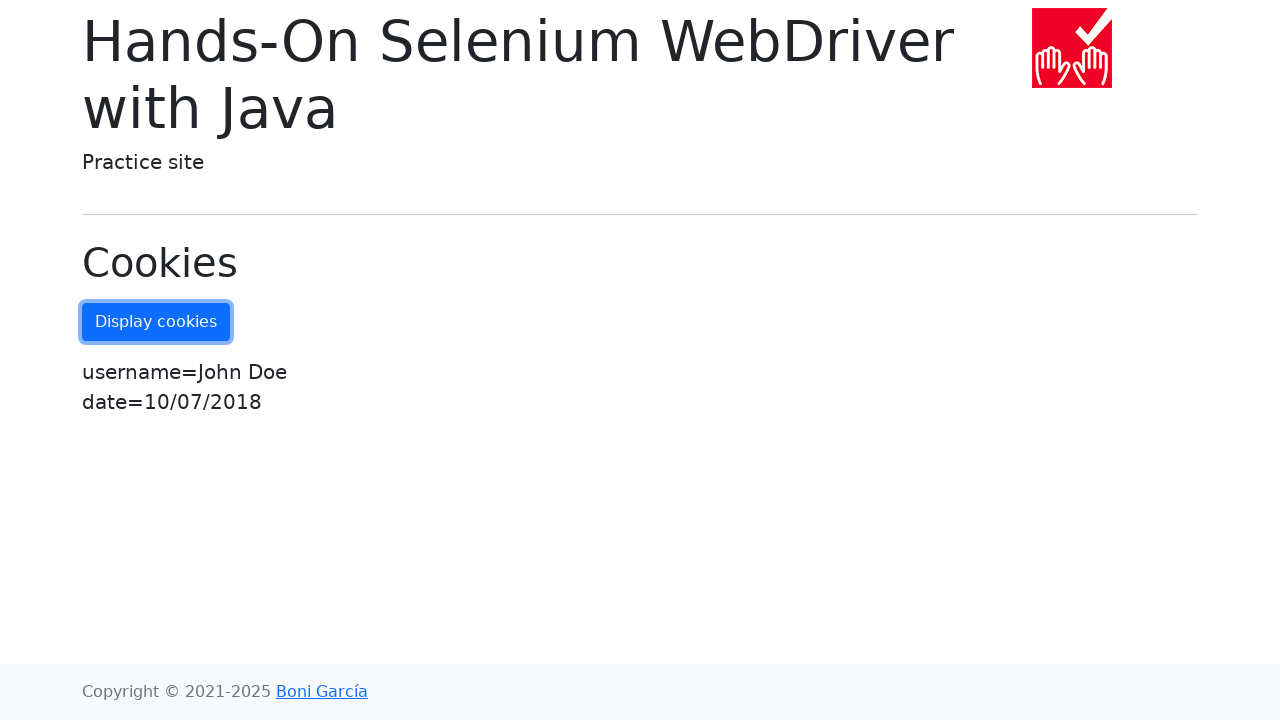

Clicked refresh cookies button again at (156, 322) on #refresh-cookies
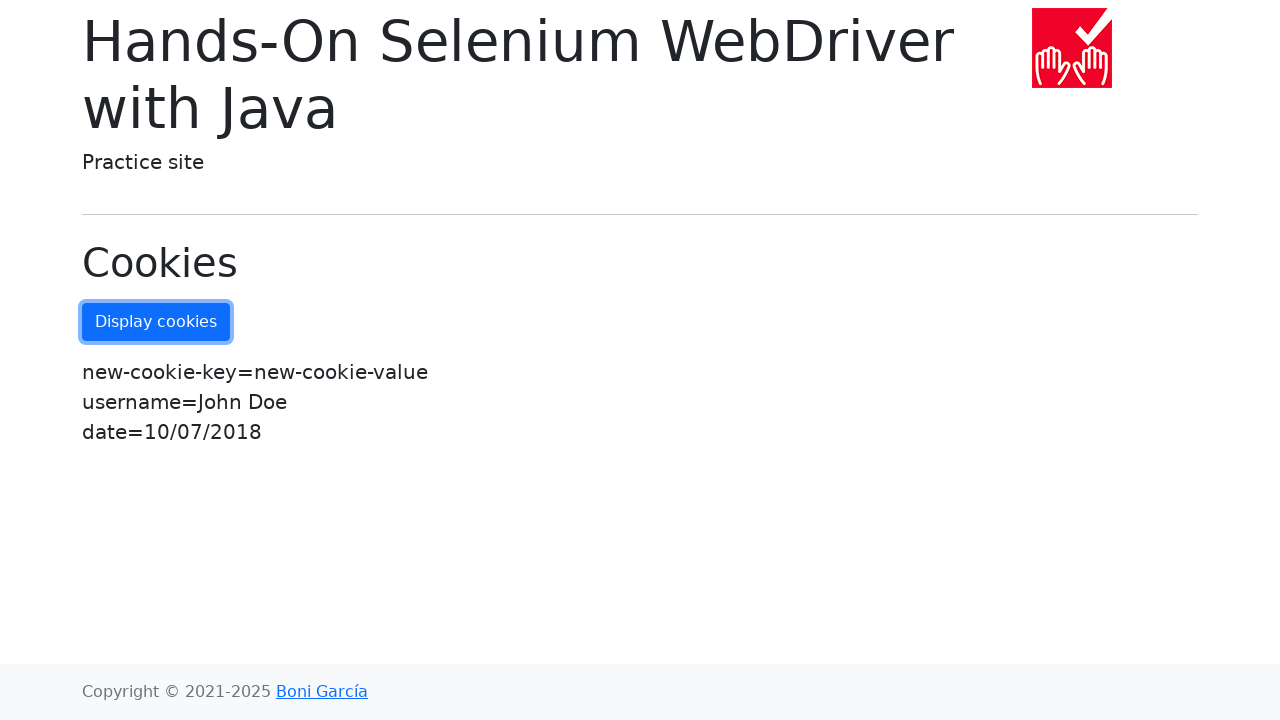

Waited 1000ms after second refresh cookies click
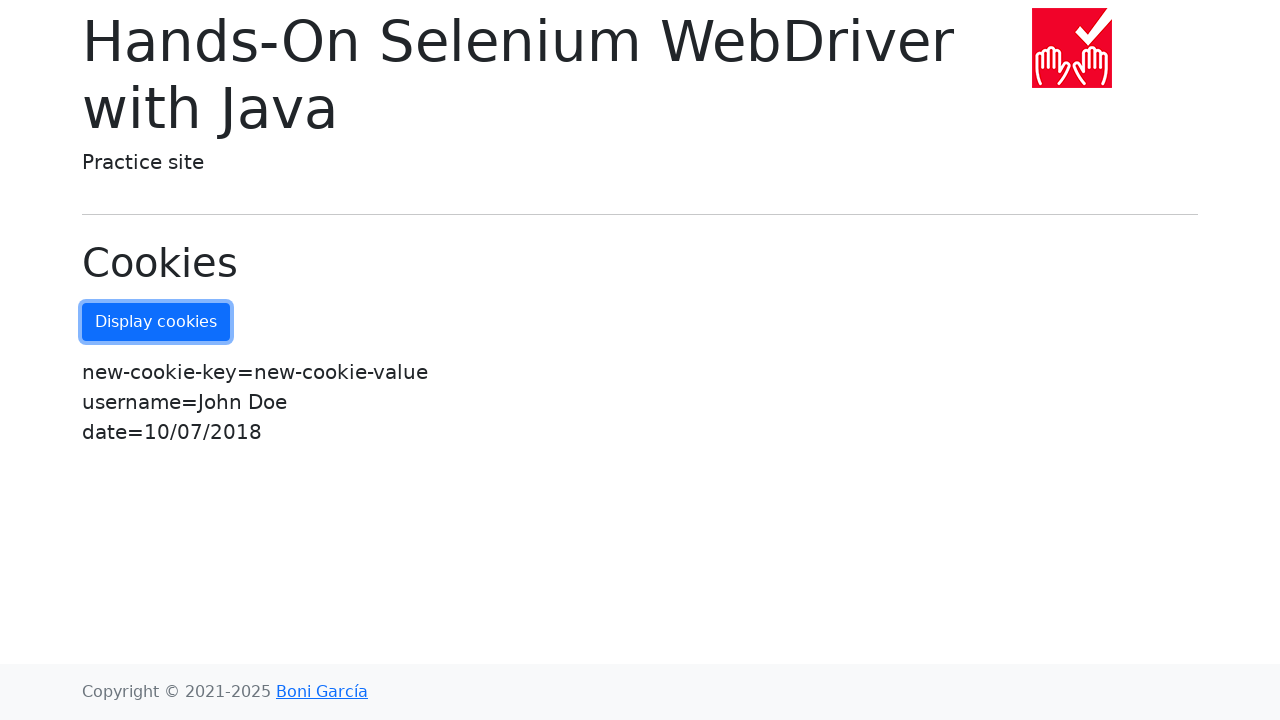

Retrieved cookies again to verify count after adding new cookie
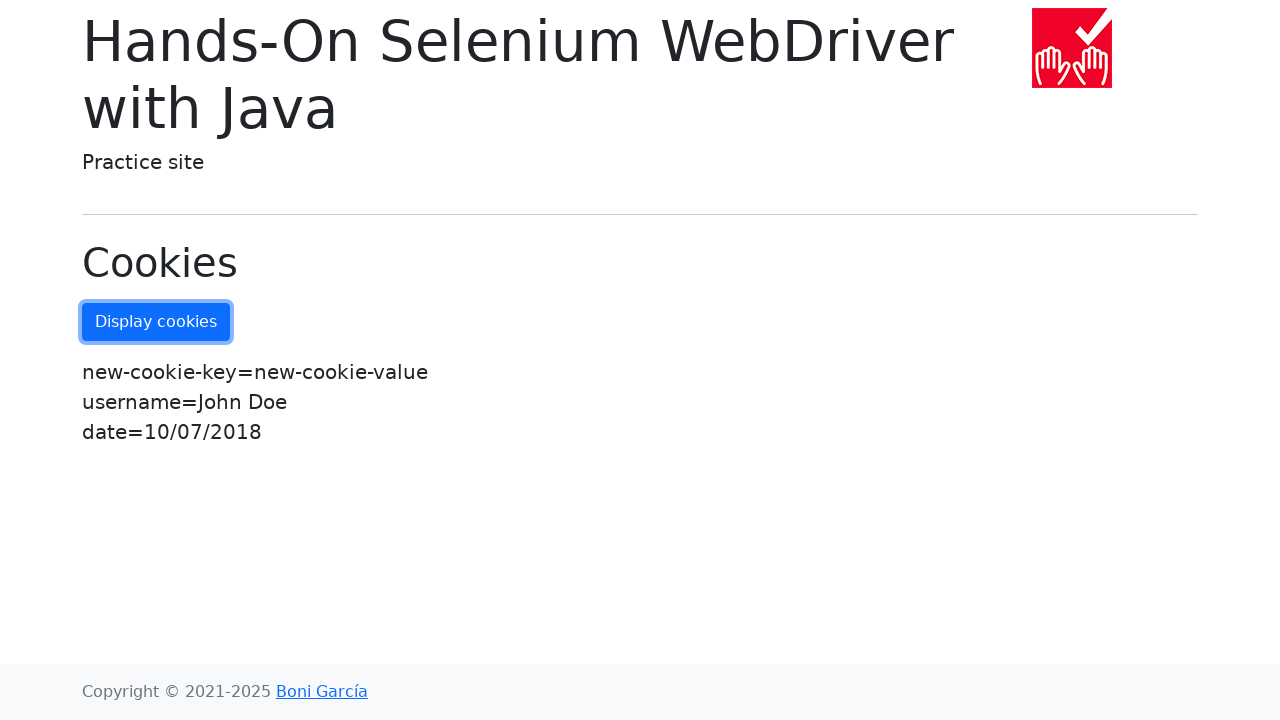

Asserted that cookies count now equals 3
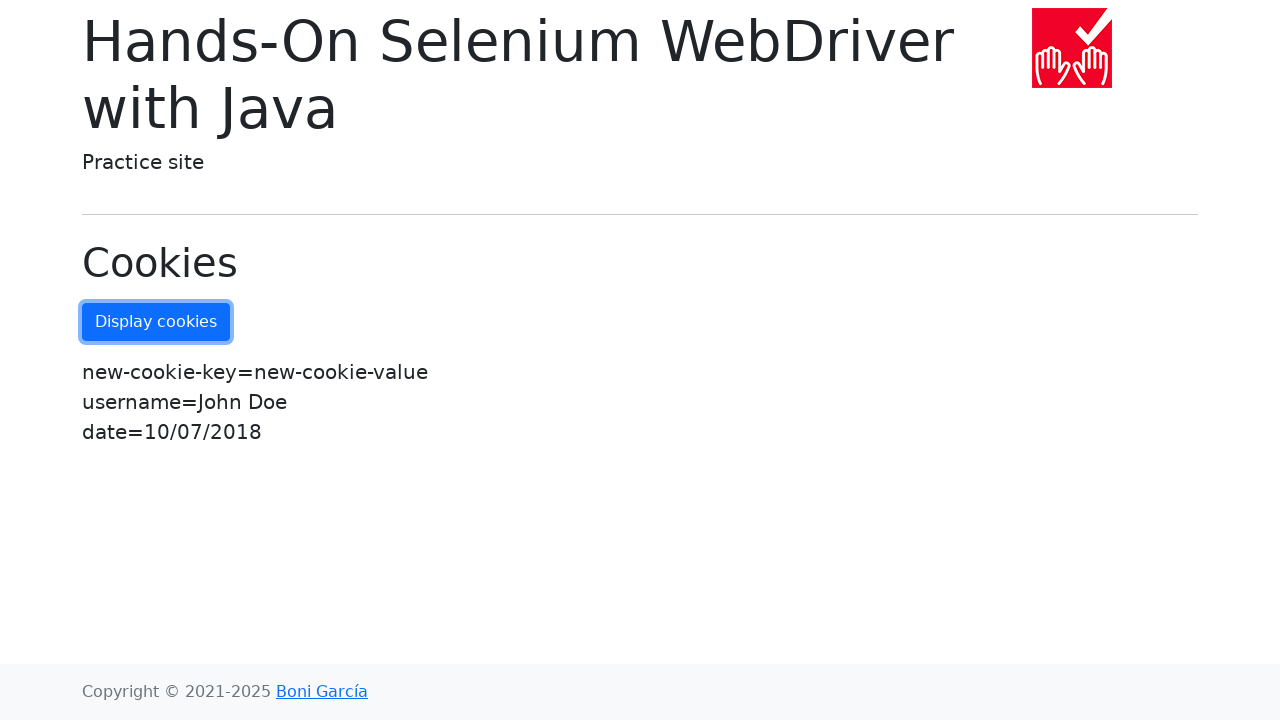

Clicked refresh cookies button a third time at (156, 322) on #refresh-cookies
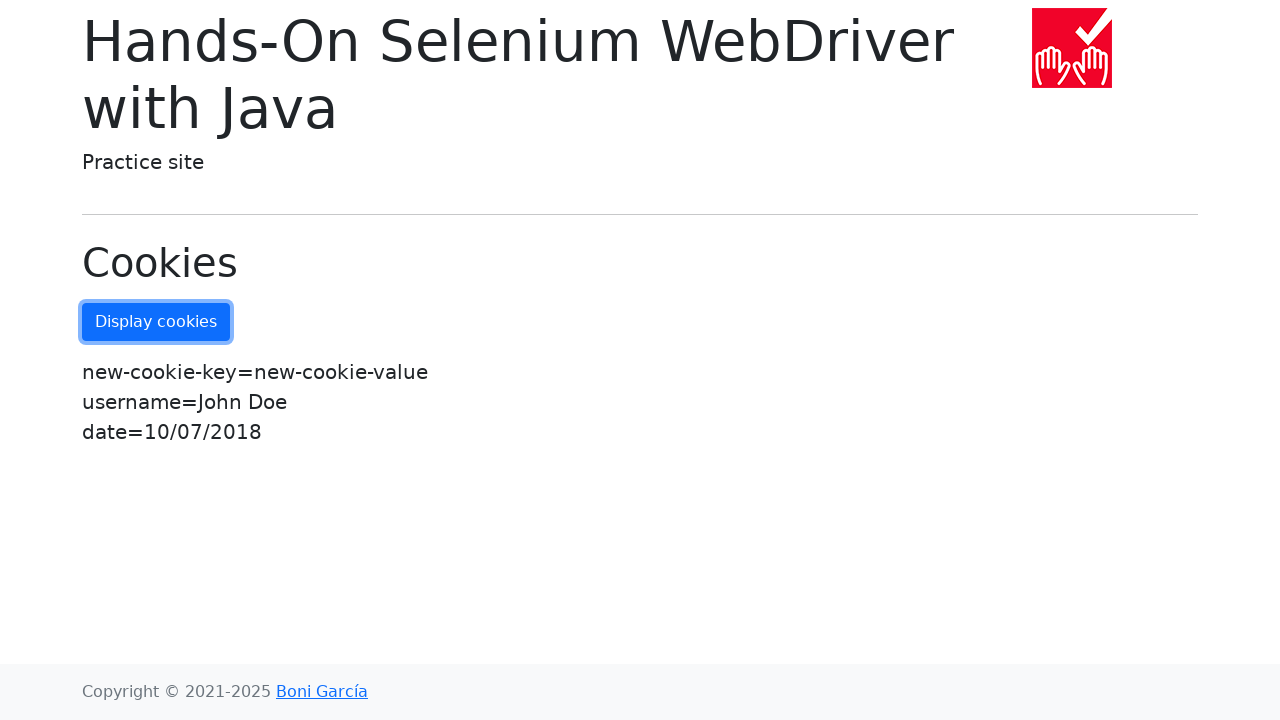

Waited 1000ms after third refresh cookies click
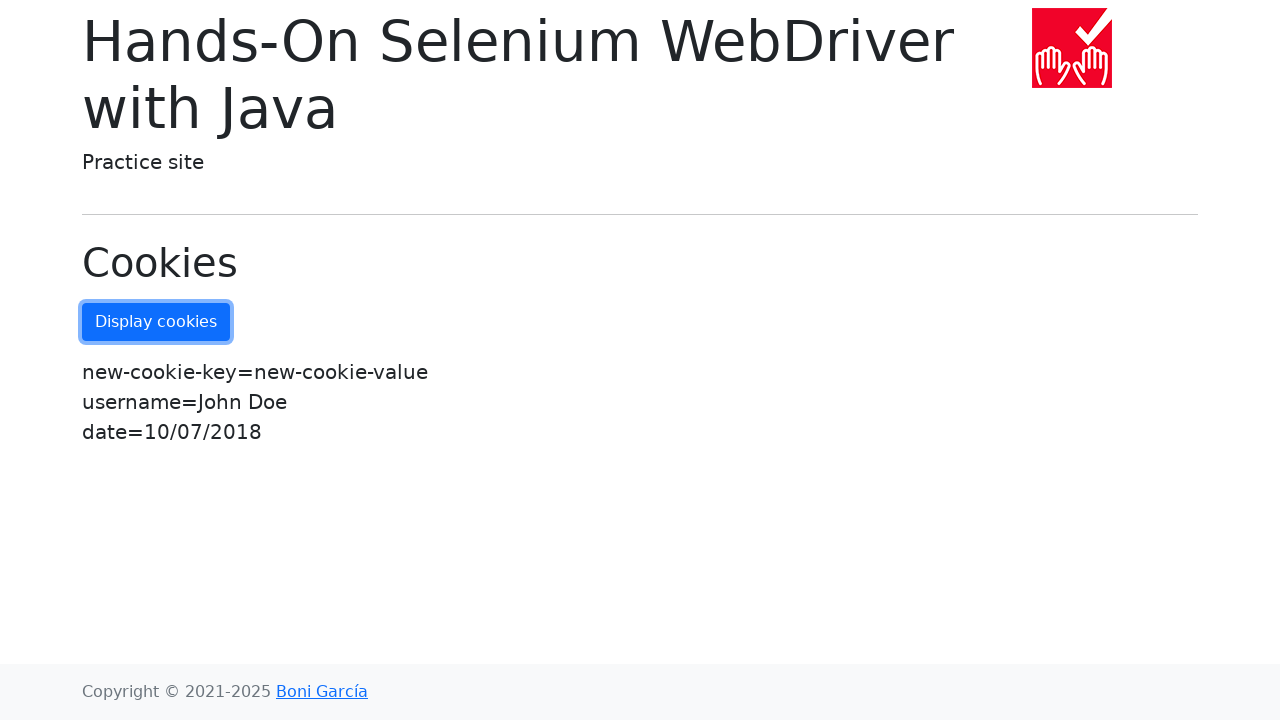

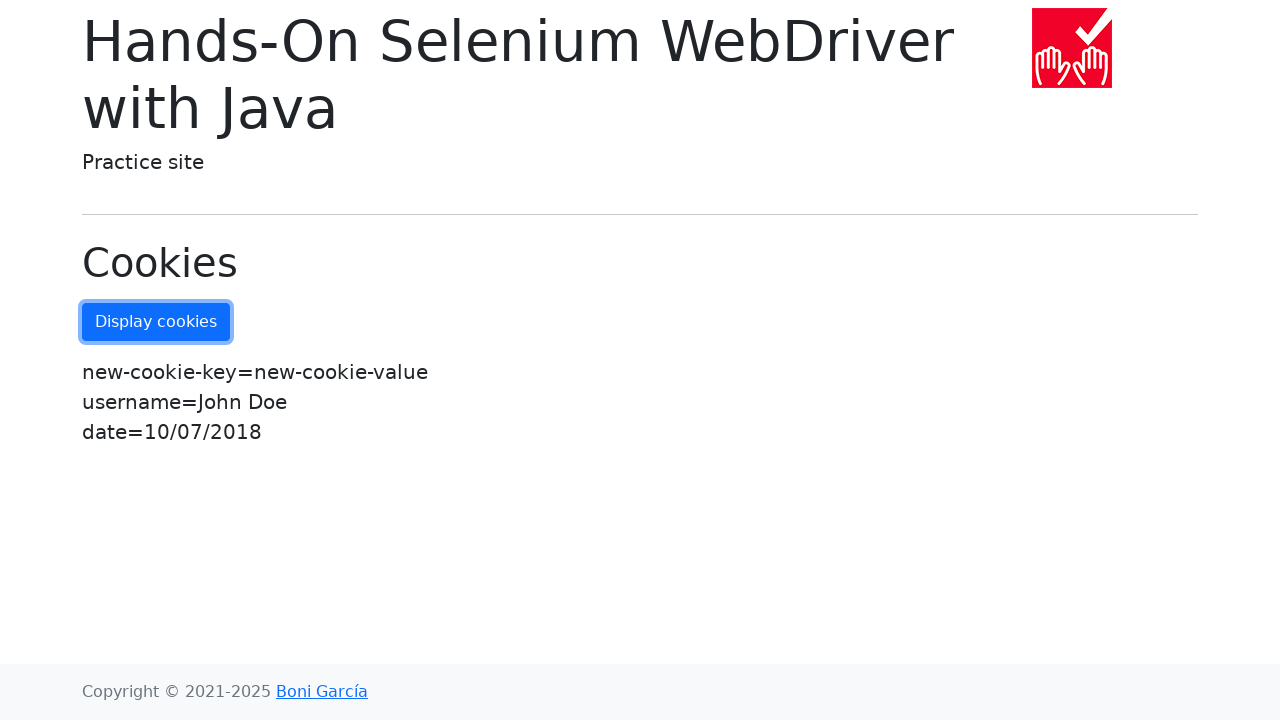